Opens the RedBus website and verifies the page loads by checking the title is accessible

Starting URL: https://www.redbus.in

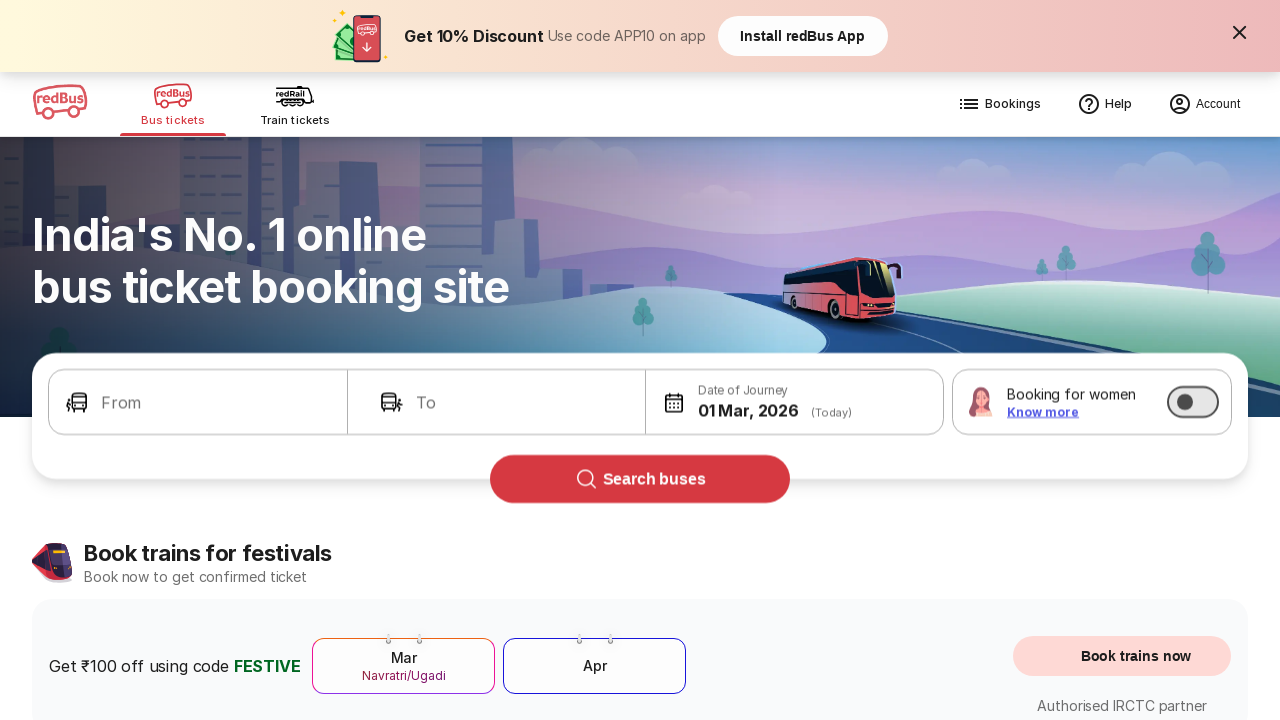

Waited for page to reach domcontentloaded state
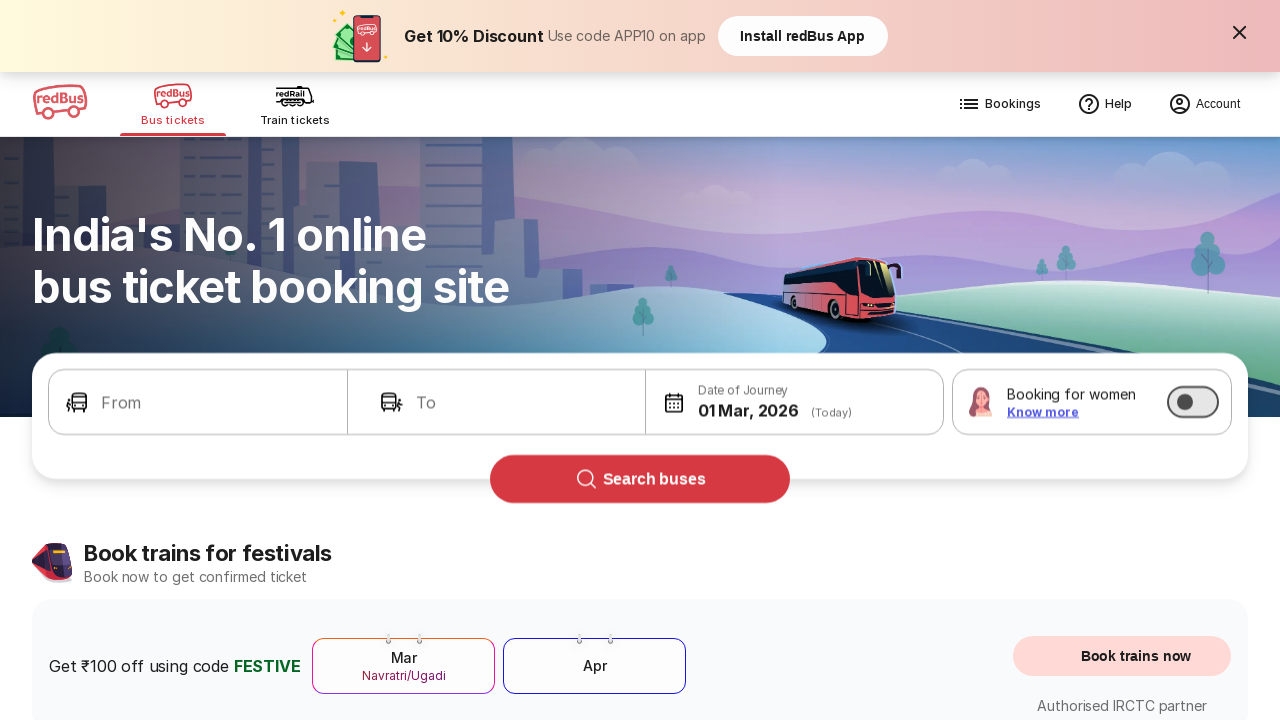

Retrieved page title: Bus Booking Online and Train Tickets at Lowest Price - redBus
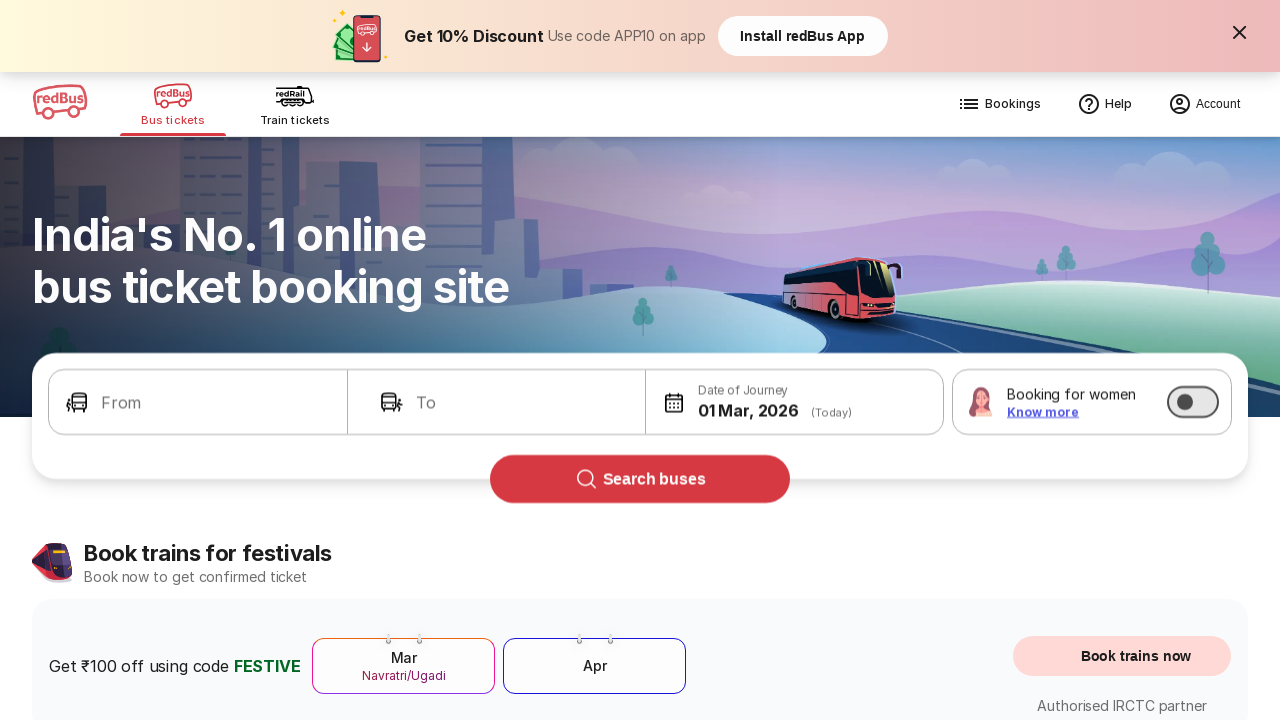

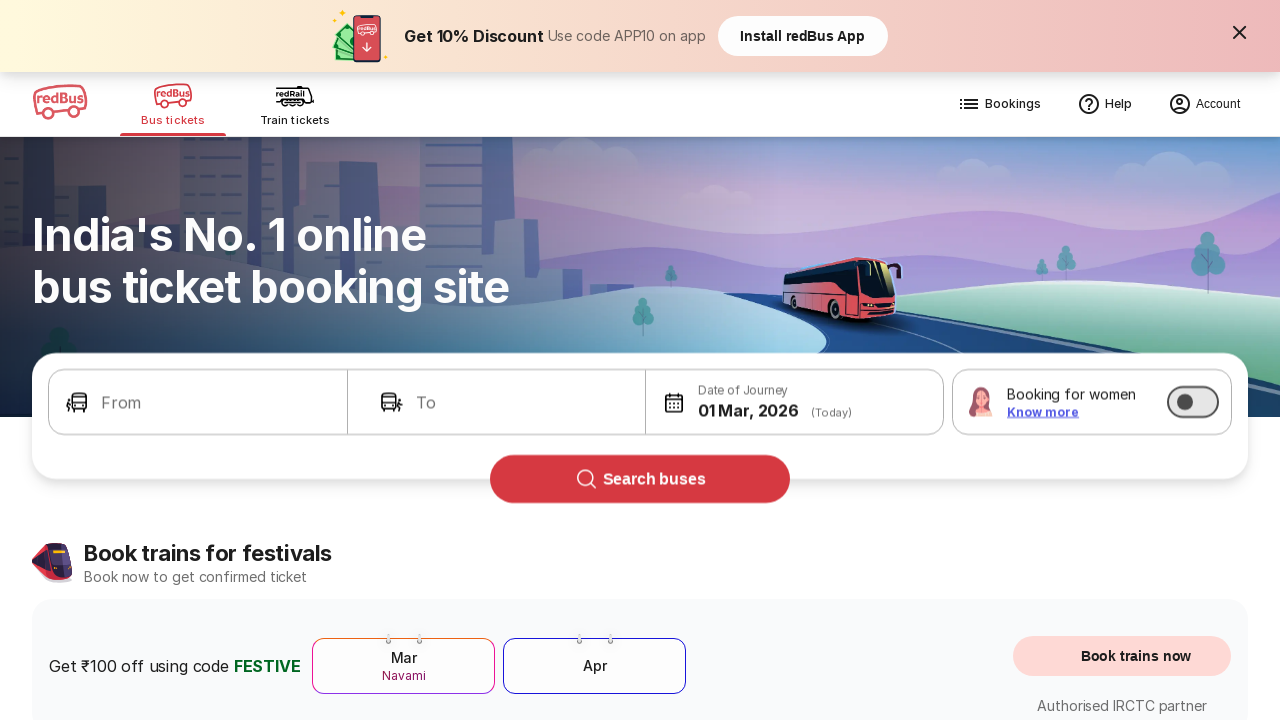